Tests canvas click with offset by navigating to a canvas page and clicking at a specific coordinate offset on the canvas element

Starting URL: https://seleniumbase.io

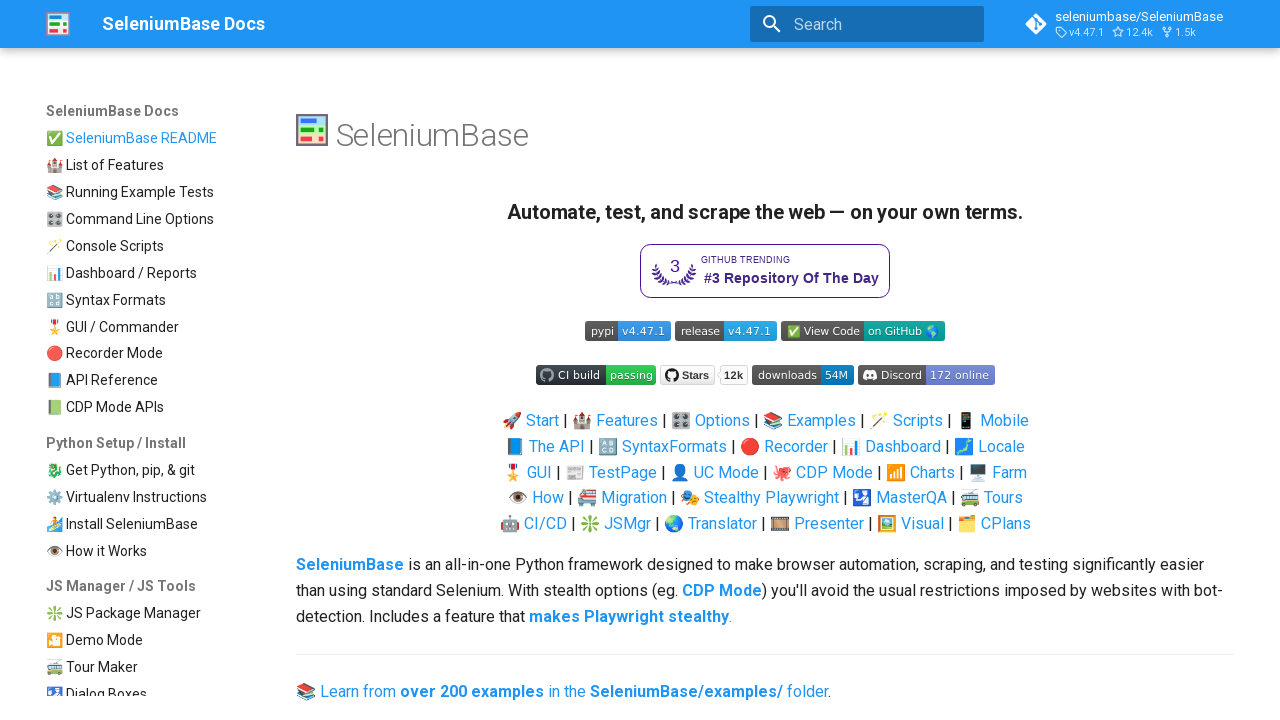

Clicked link to navigate to canvas page at (151, 399) on a[href*="seleniumbase.io/canvas/"]
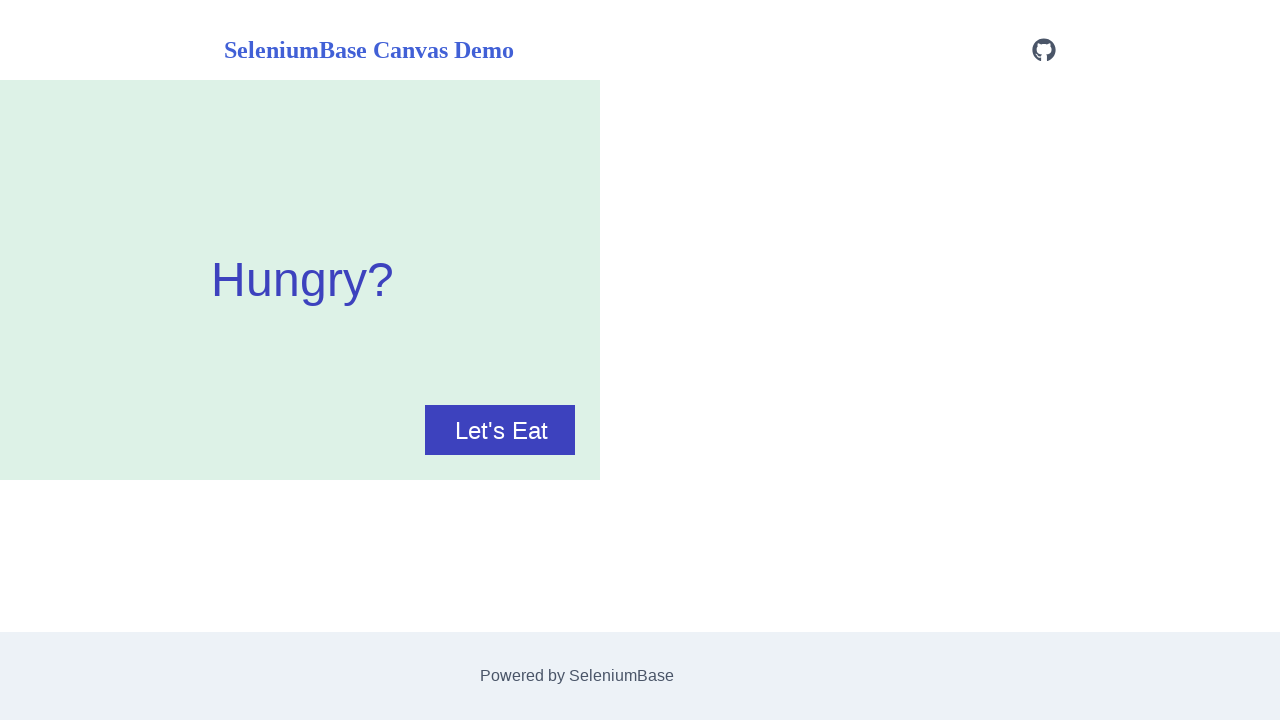

Canvas element loaded and became visible
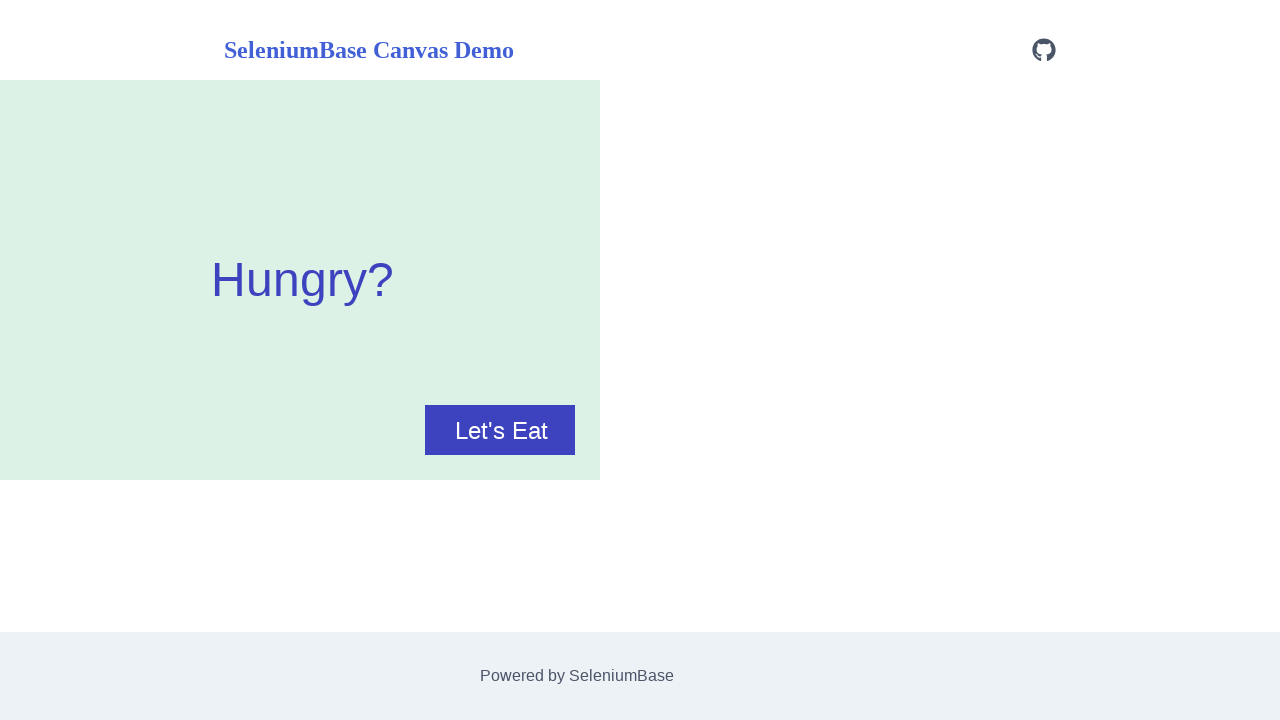

Located canvas element
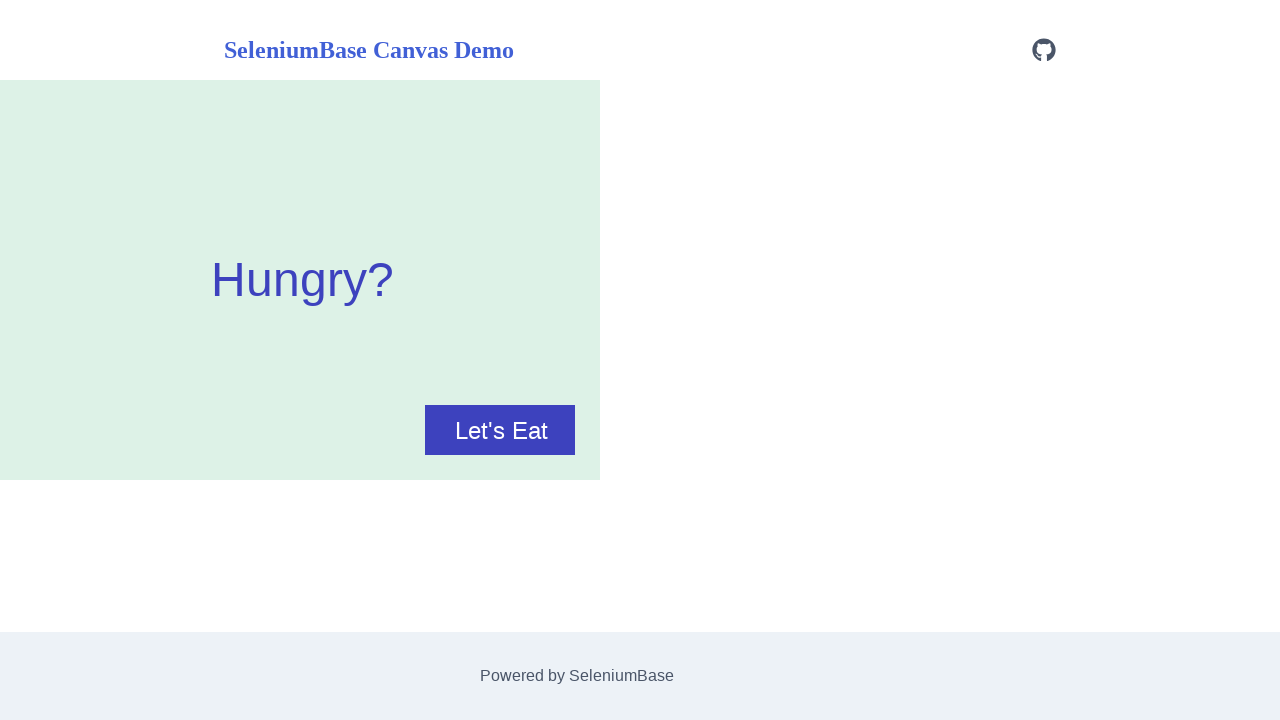

Retrieved canvas bounding box
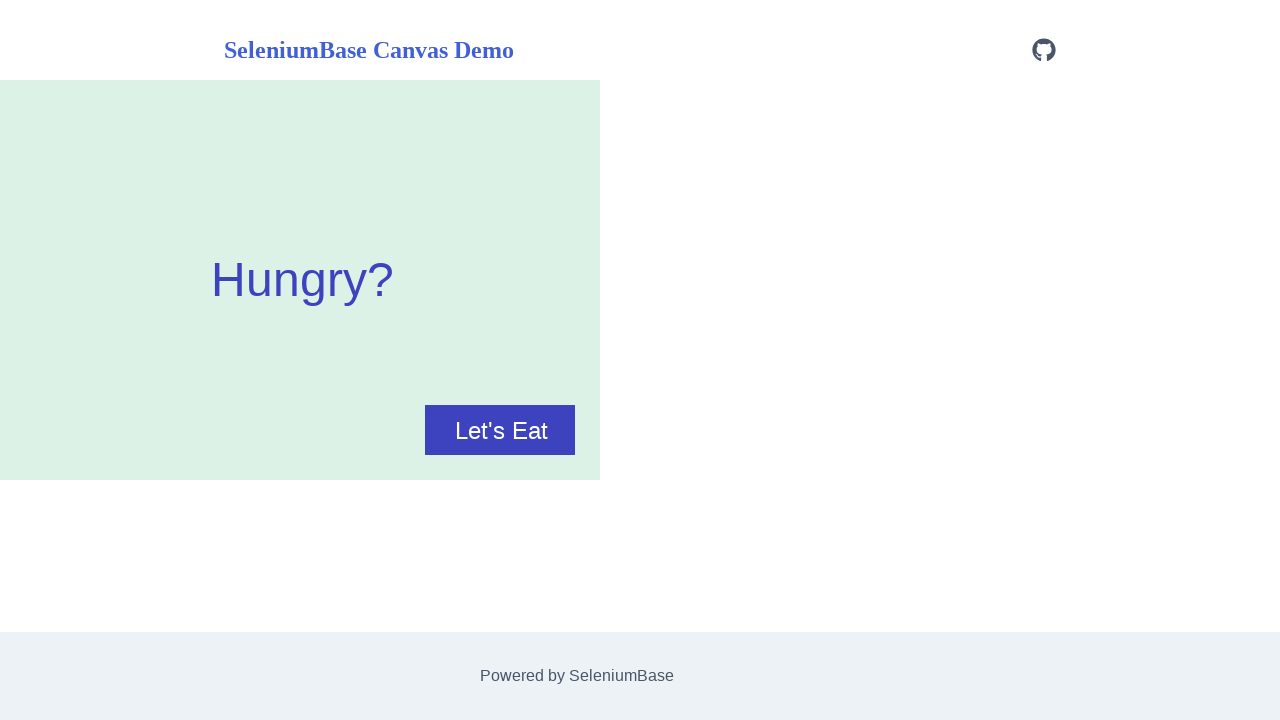

Calculated click coordinates: offset (500, 350) from canvas top-left
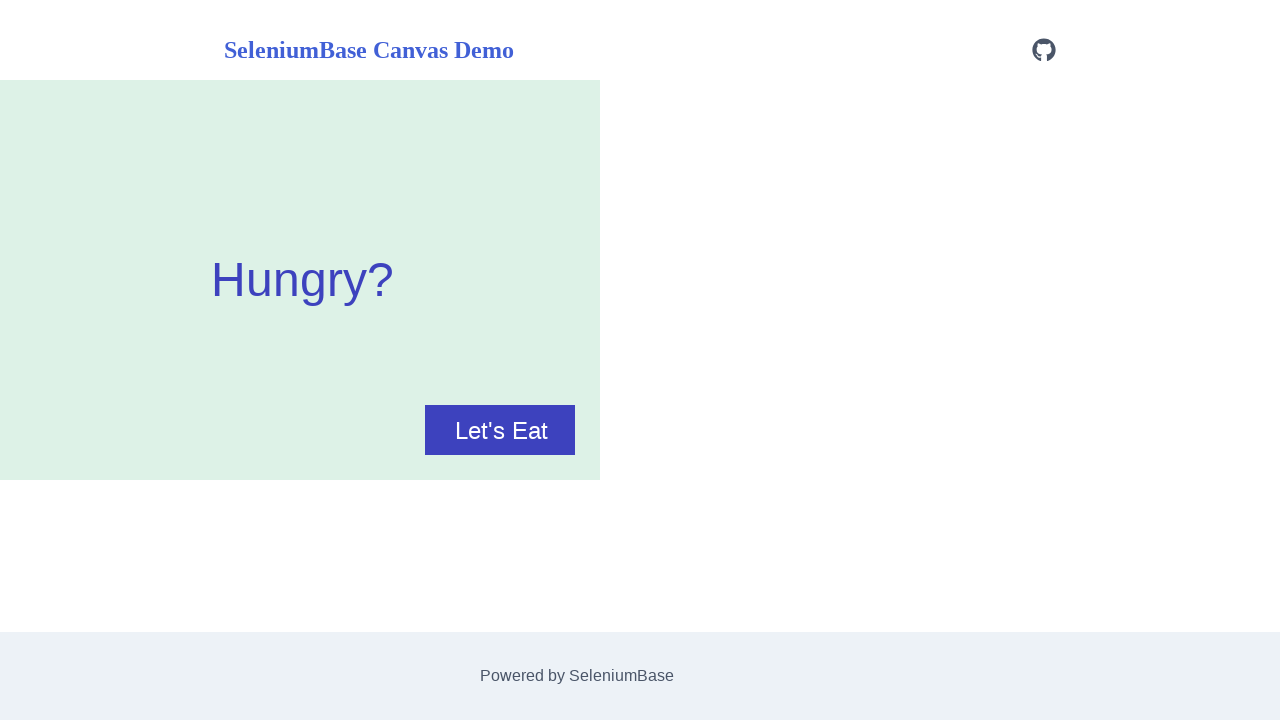

Clicked canvas at offset coordinates (500, 350) at (500, 430)
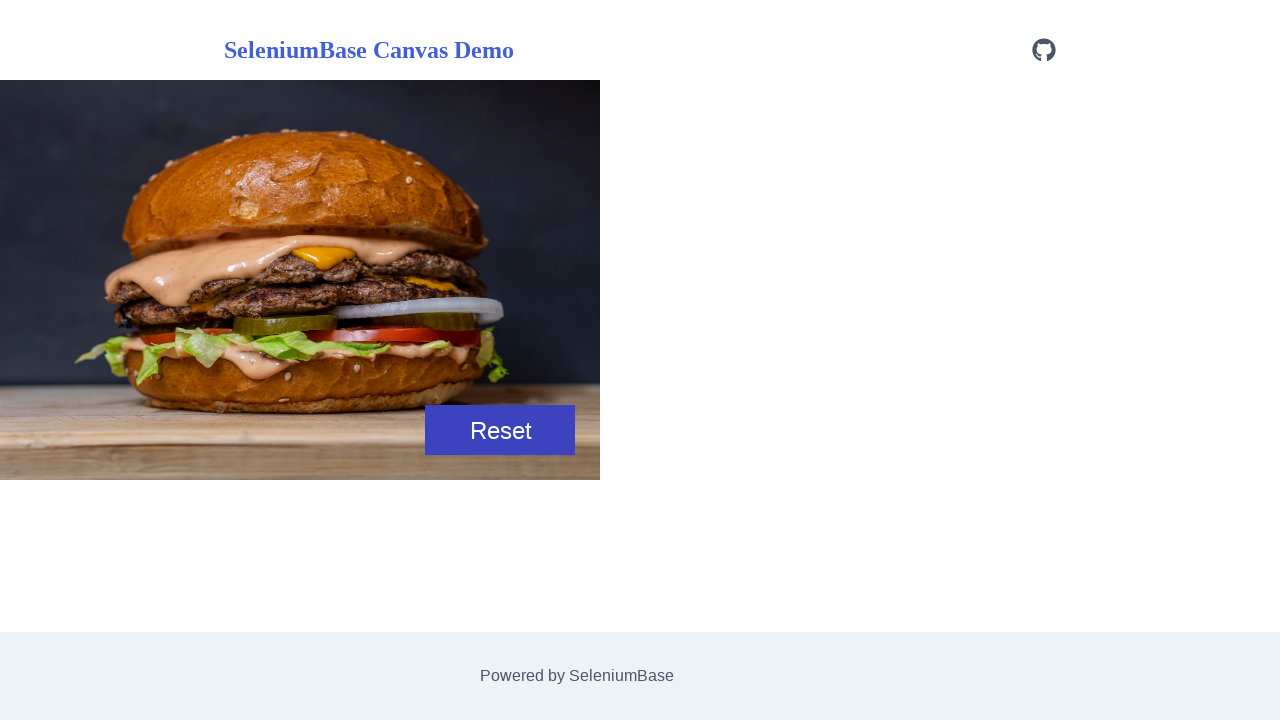

Waited 500ms to observe click result
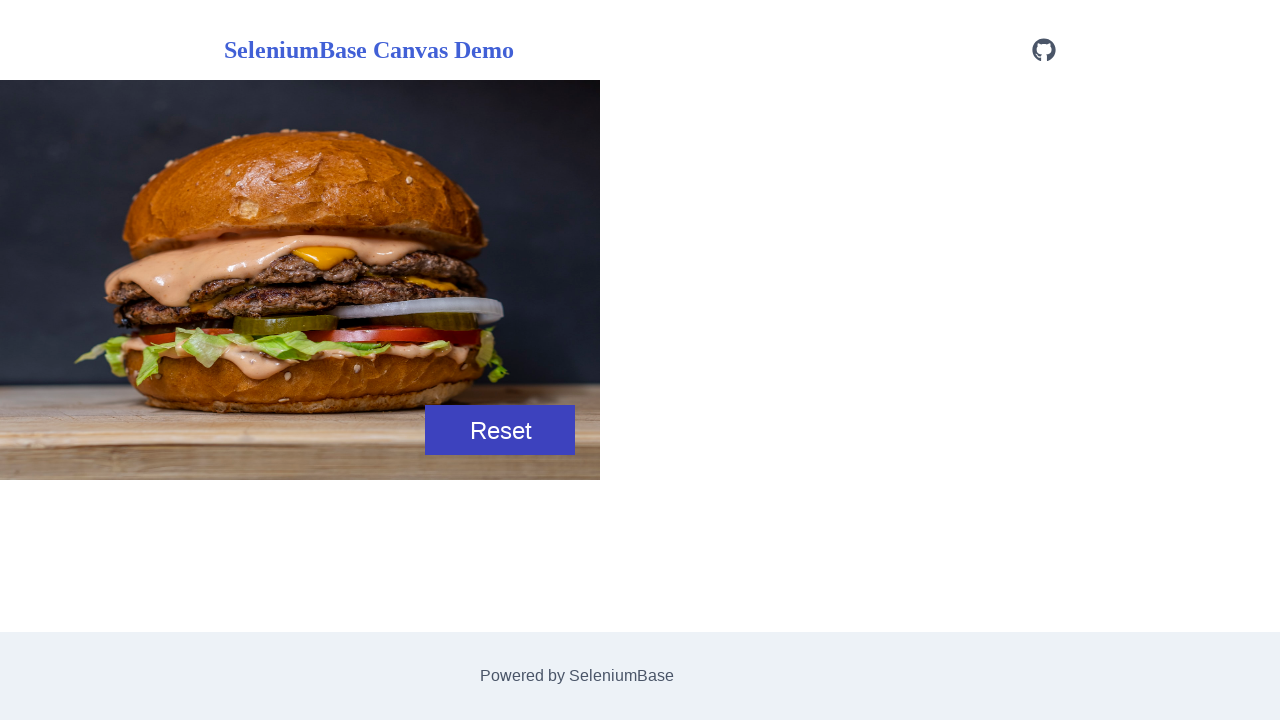

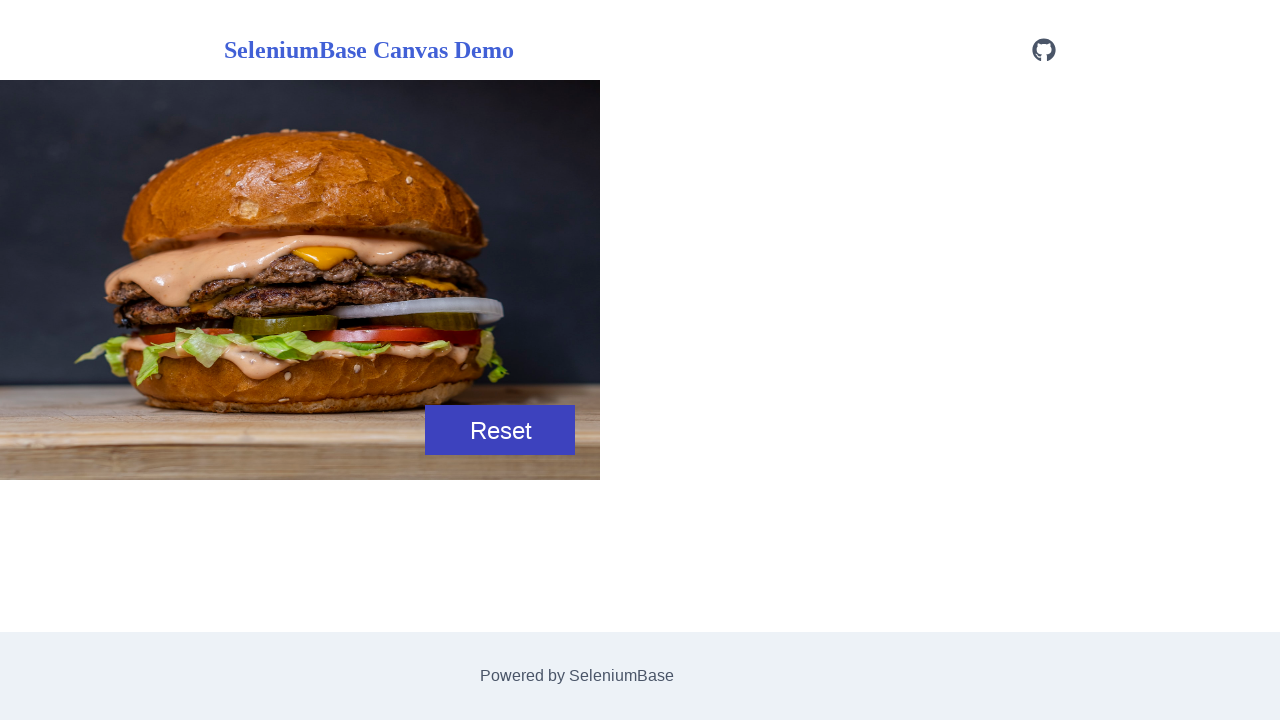